Navigates to W3Schools HTML tables tutorial page, scrolls down to view the table, and verifies the table with customer data is present and accessible.

Starting URL: https://www.w3schools.com/html/html_tables.asp

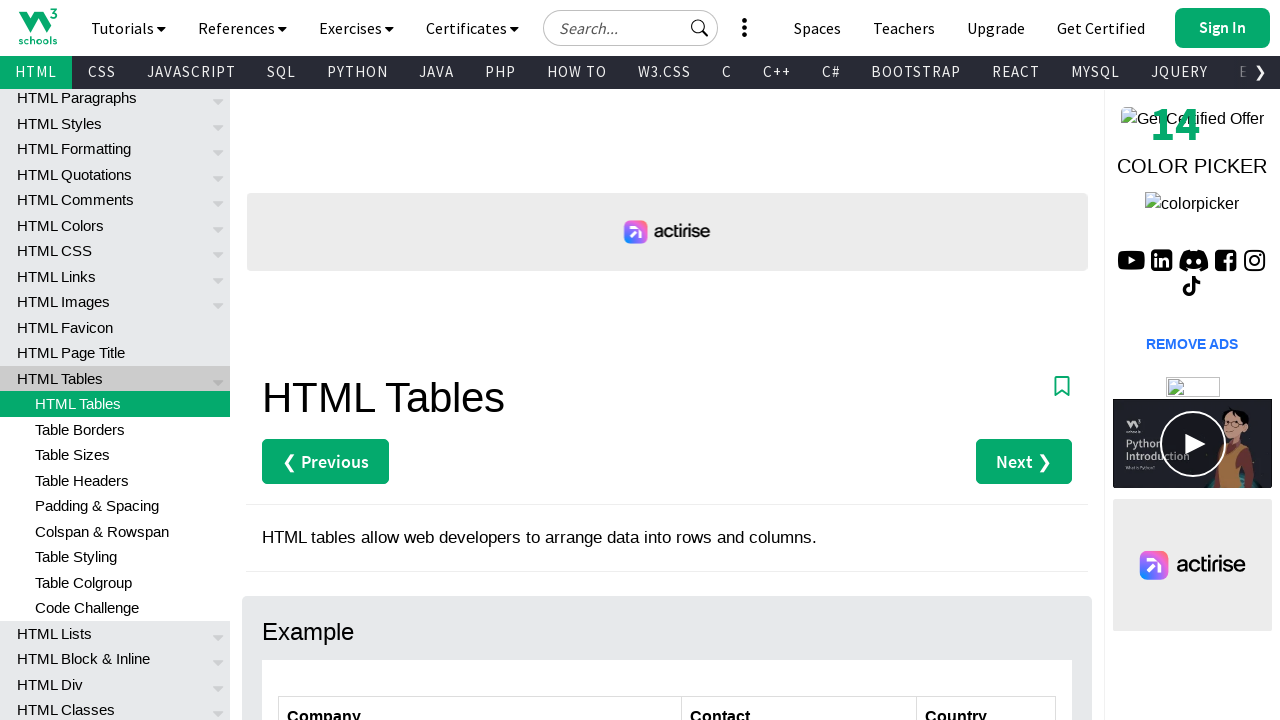

Scrolled down 300 pixels to view the table
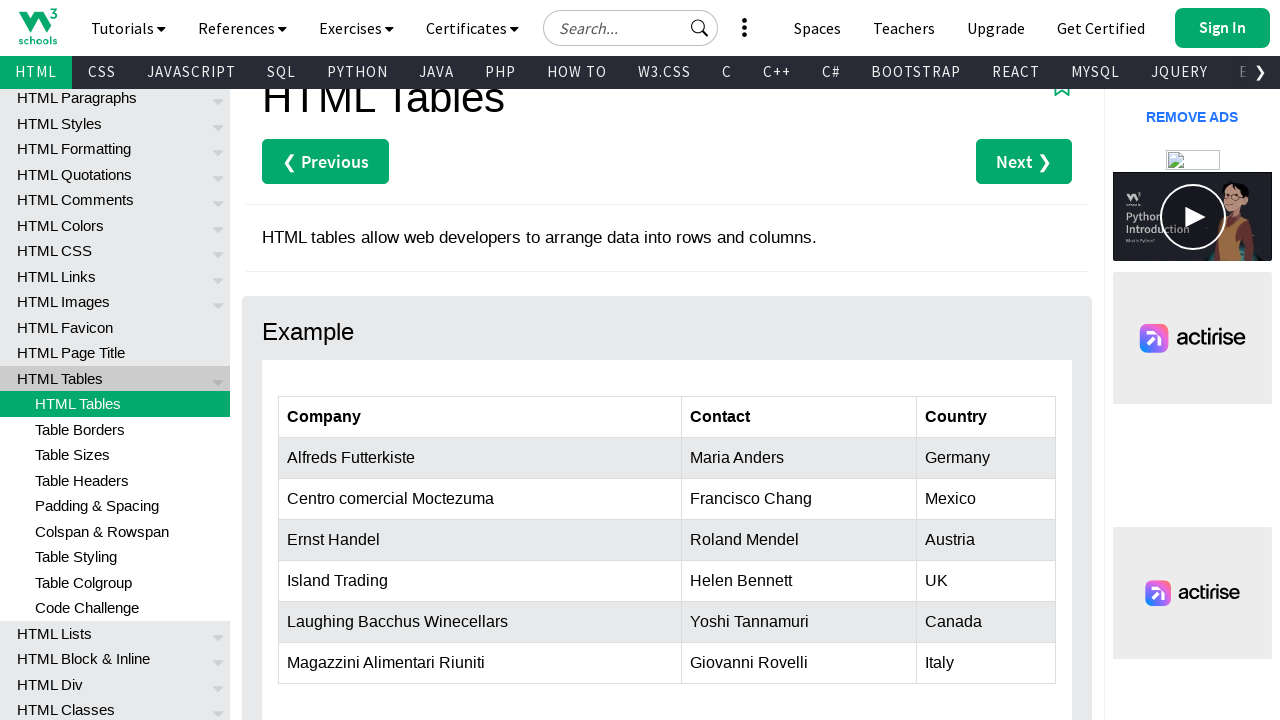

Customers table with id='customers' is now visible
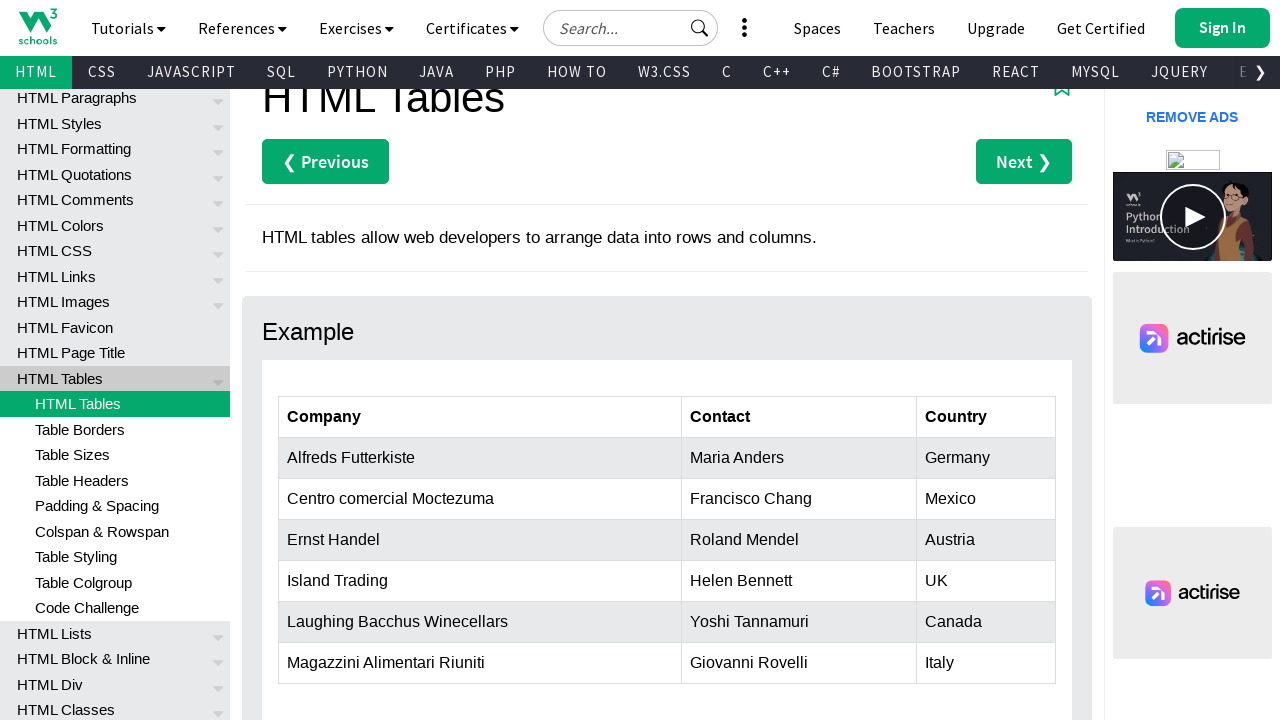

Located all table rows in customers table using XPath
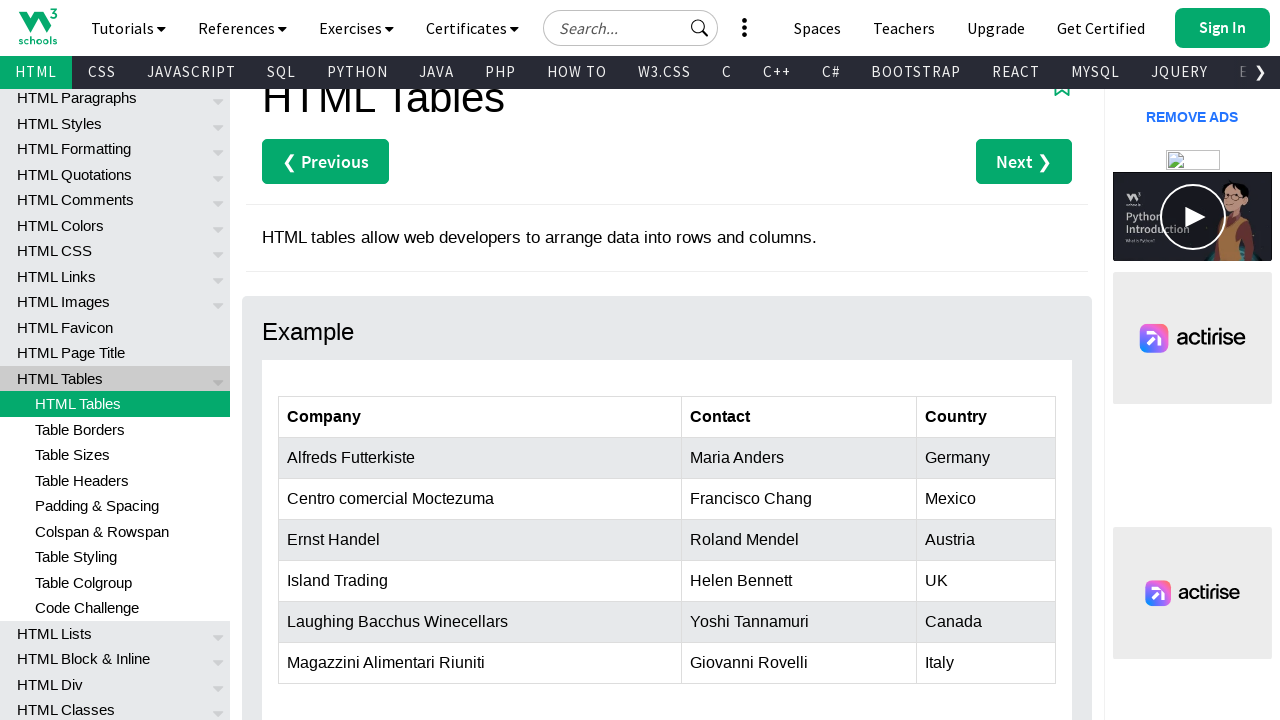

First table row is now accessible and ready
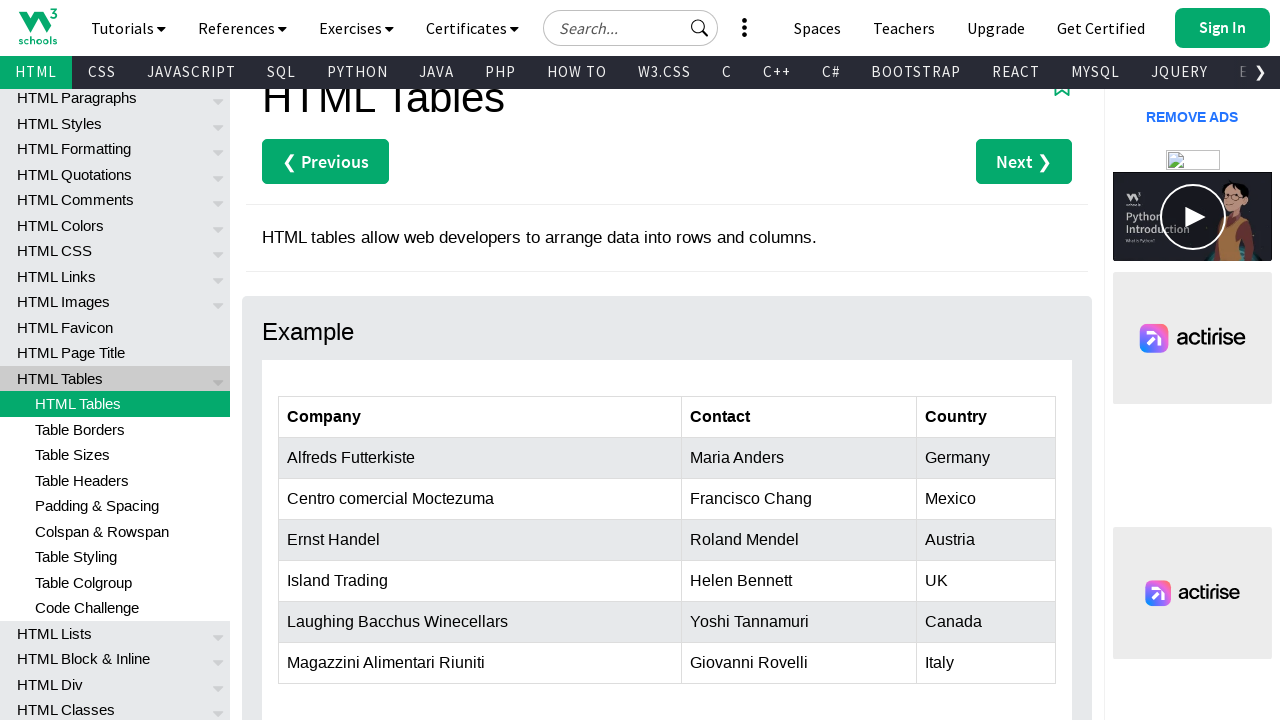

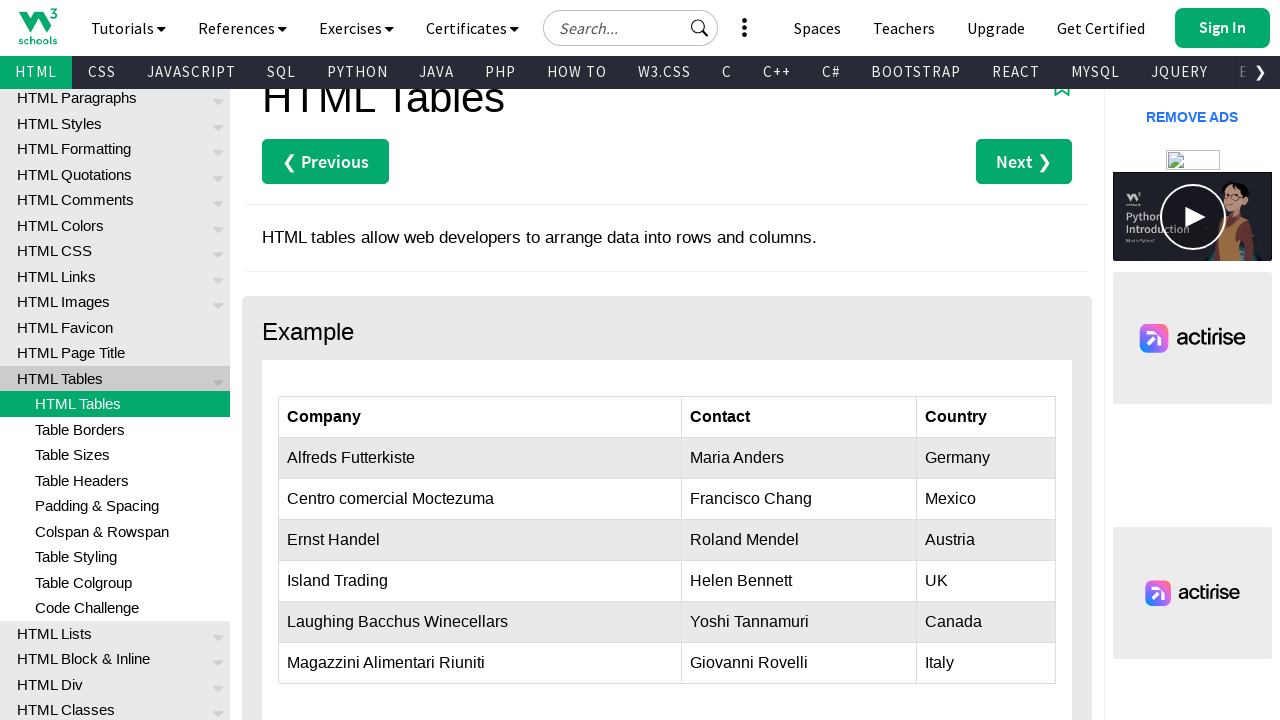